Tests auto-suggestive dropdown functionality by typing partial text and selecting a specific option from the suggestions

Starting URL: https://rahulshettyacademy.com/dropdownsPractise/

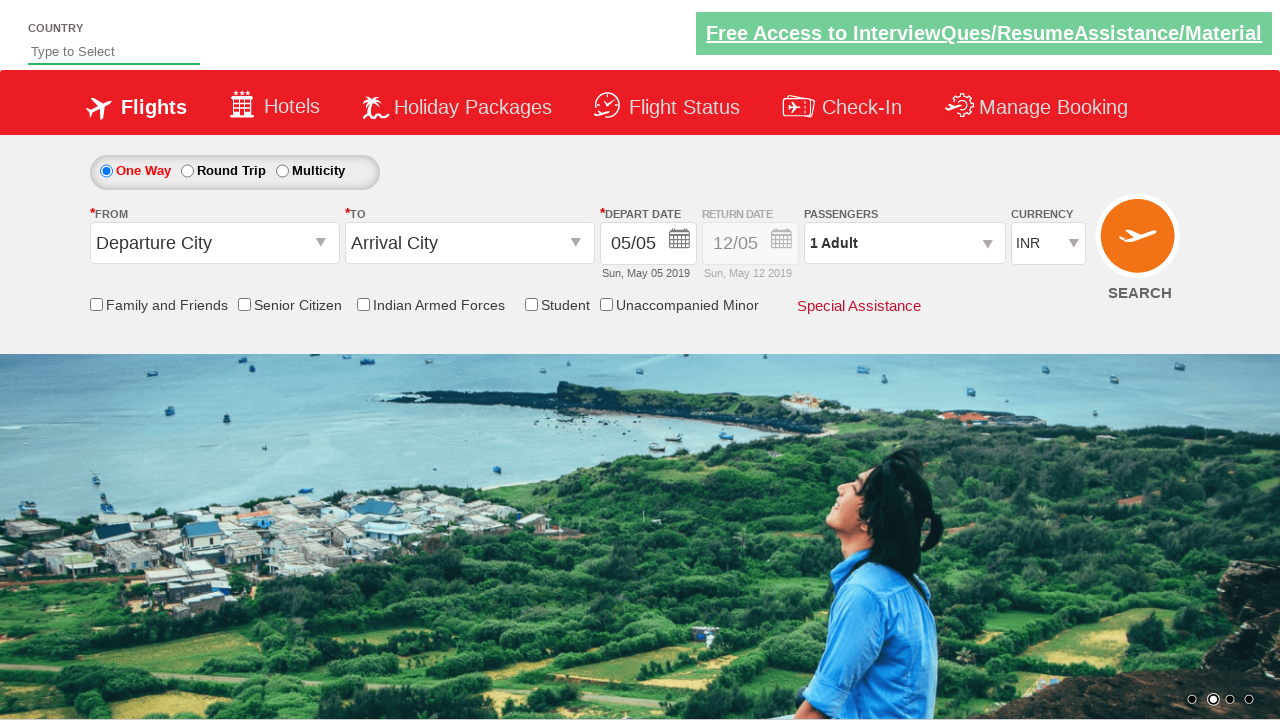

Filled autosuggest field with 'ind' to trigger dropdown on #autosuggest
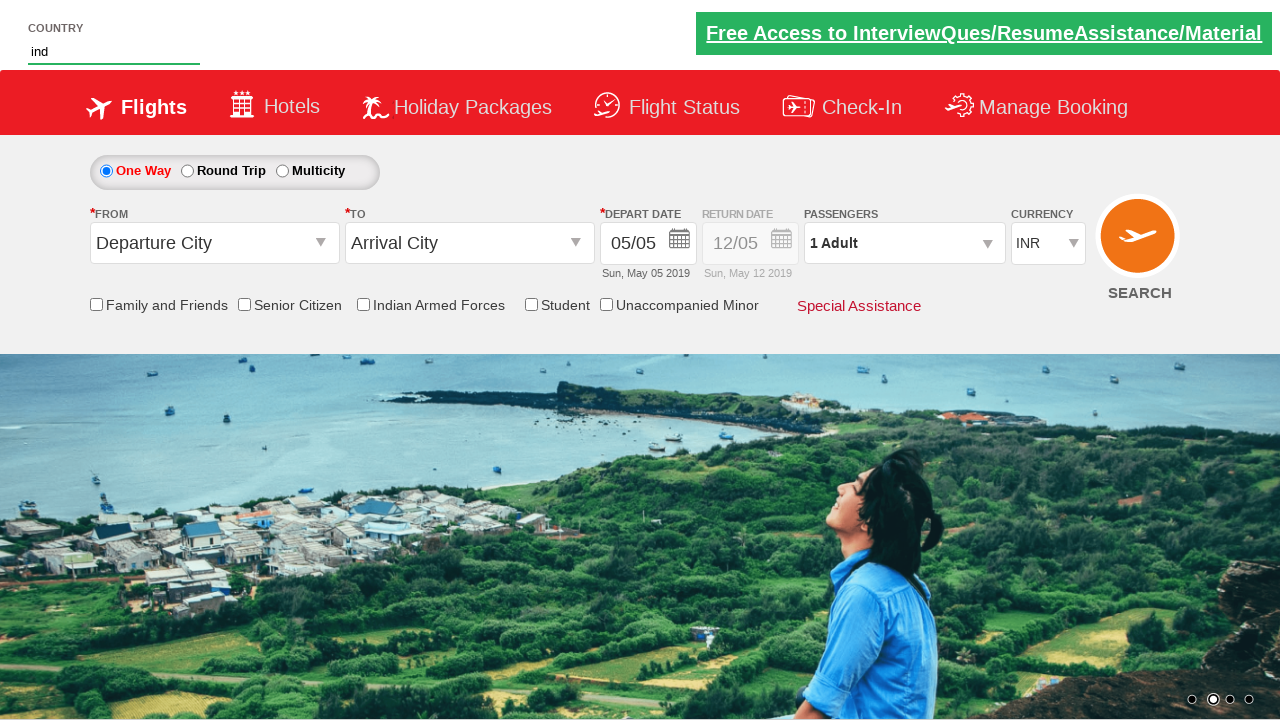

Auto-suggestive dropdown appeared with matching options
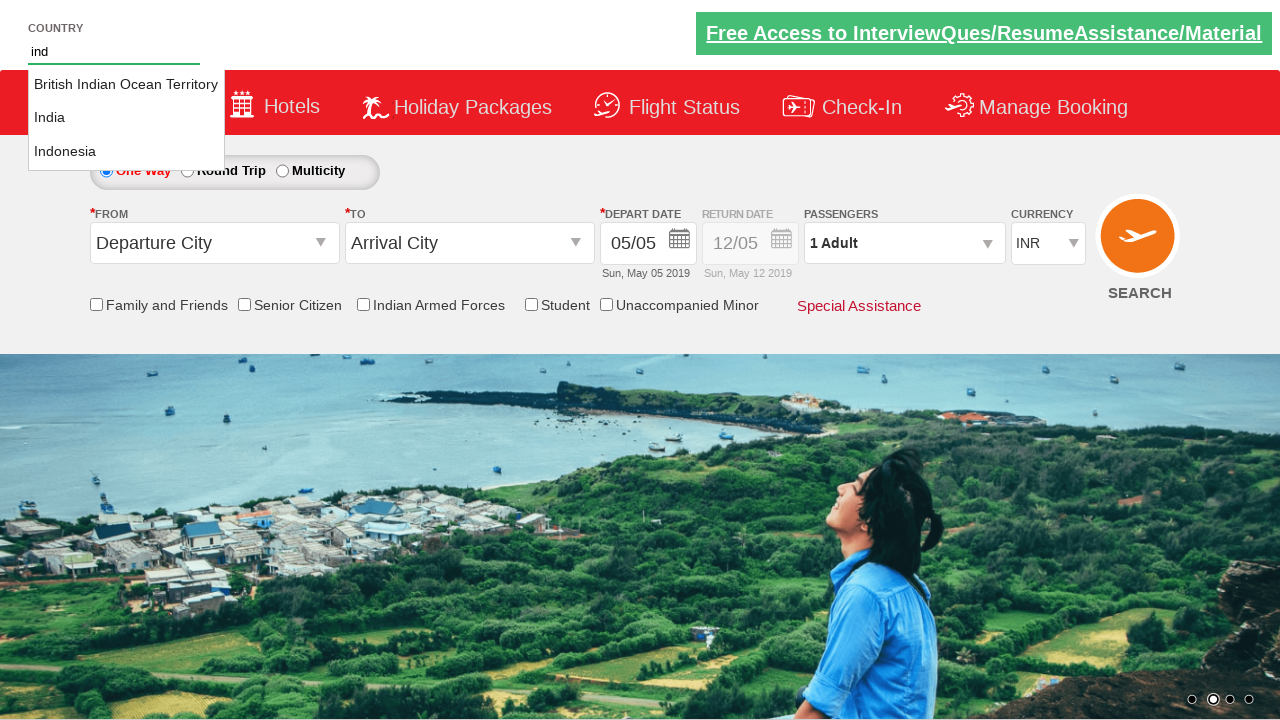

Retrieved all suggestion options from dropdown
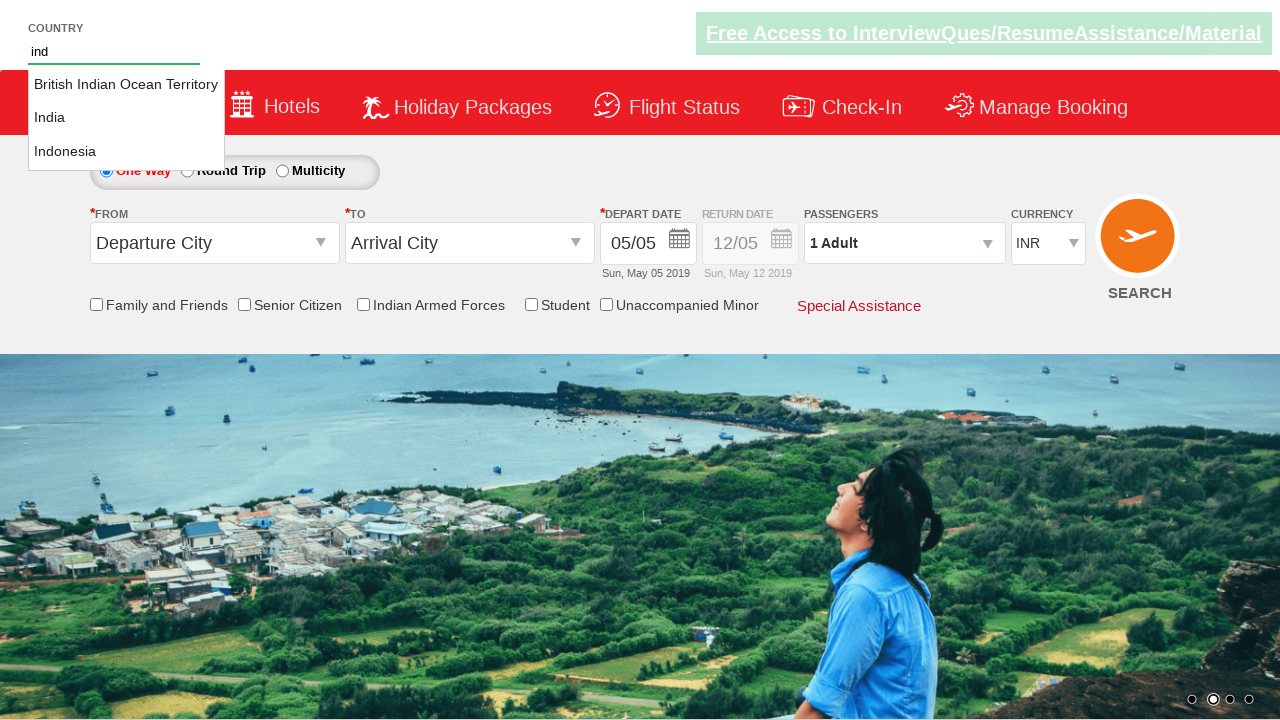

Selected 'India' from auto-suggestive dropdown options at (126, 118) on a.ui-corner-all >> nth=1
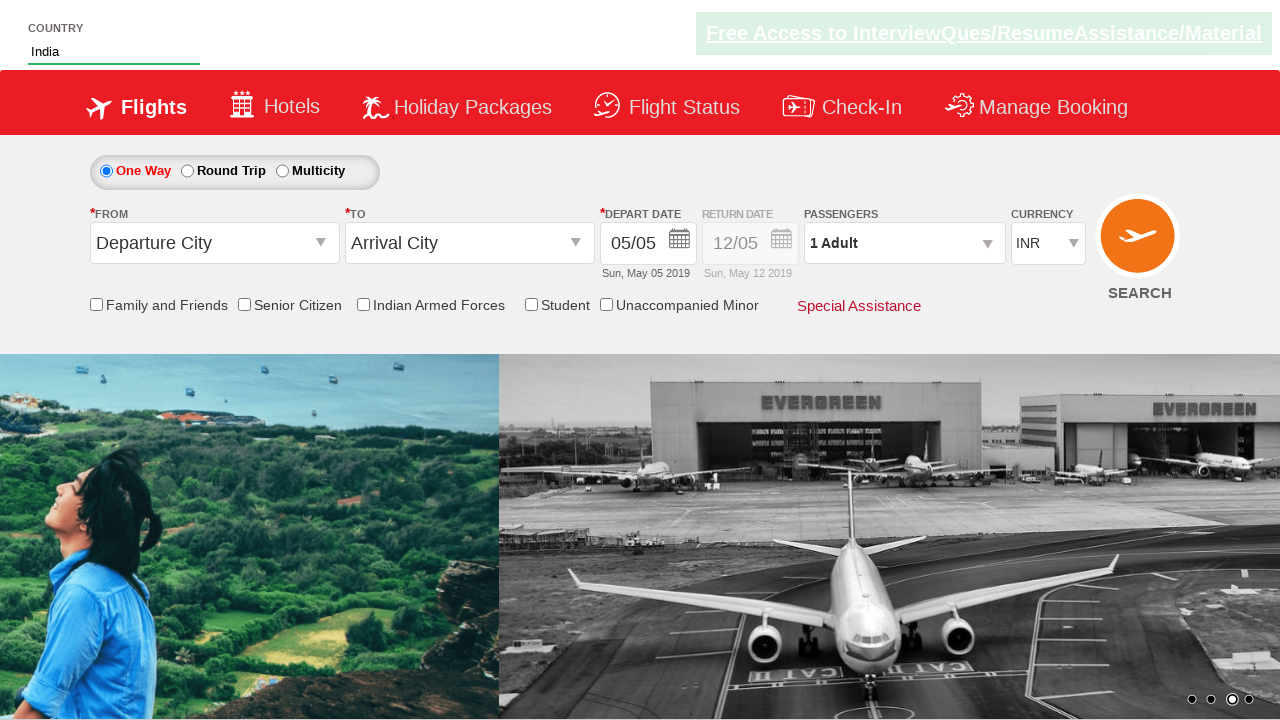

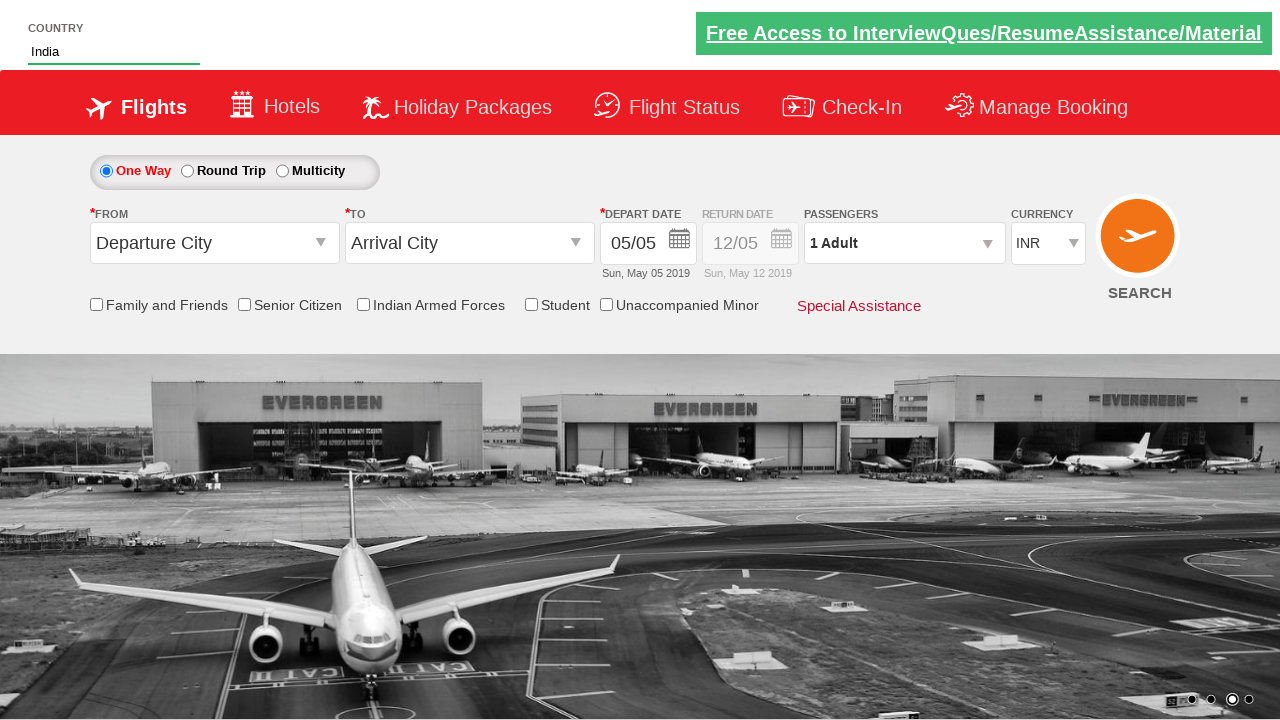